Tests link navigation on Rediff.com by finding and clicking the "Rediffmail" link using partial link text matching

Starting URL: https://www.rediff.com/

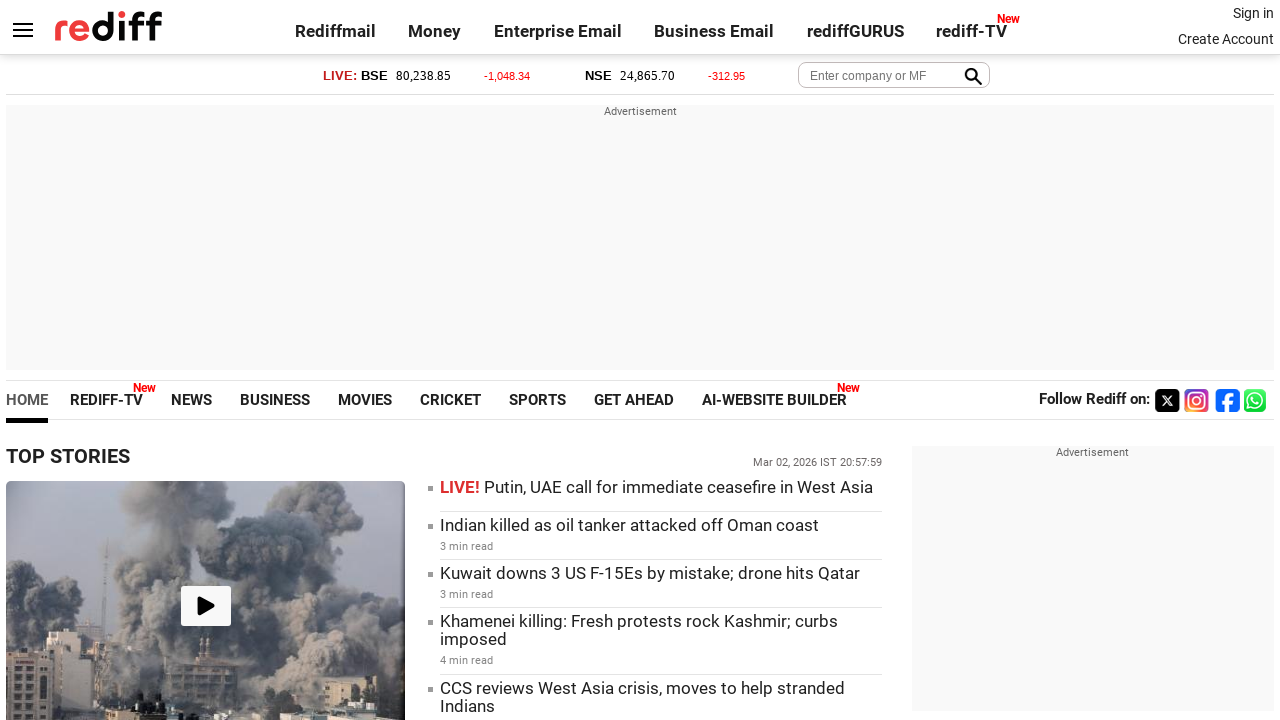

Clicked on the Rediffmail link using partial text matching at (335, 31) on a:has-text('Rediffmail')
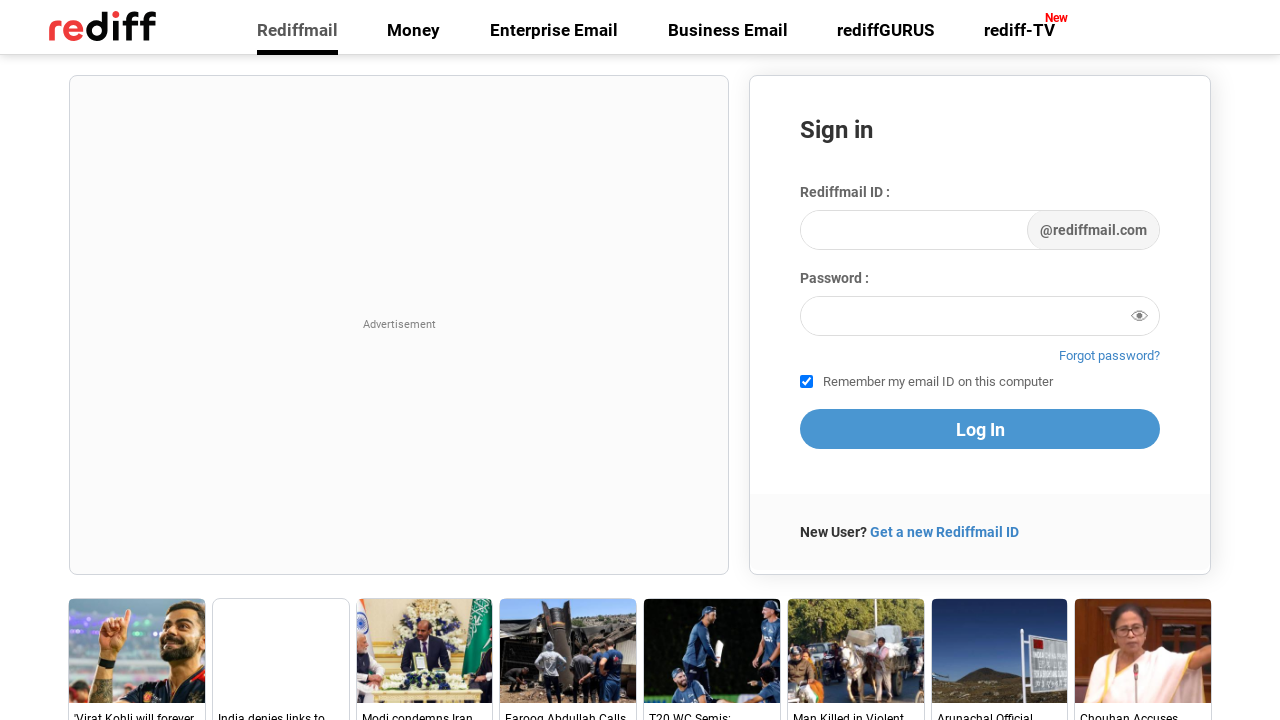

Waited for page load state to complete after Rediffmail navigation
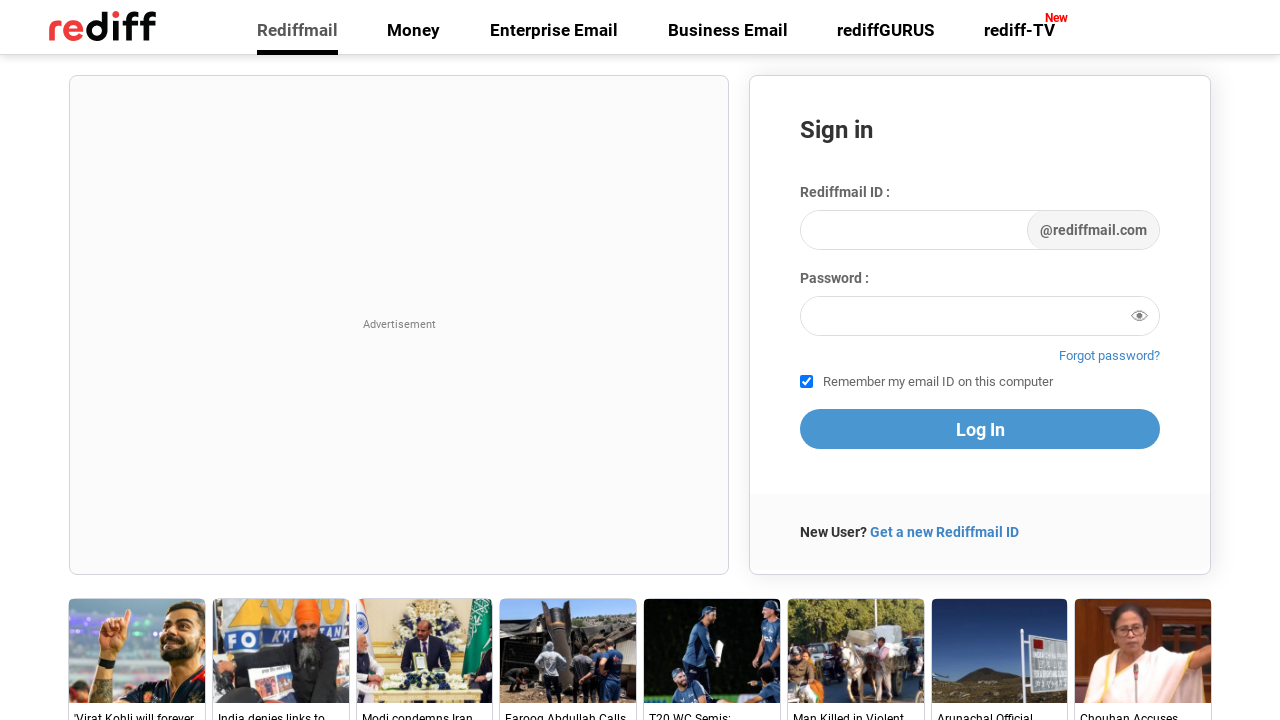

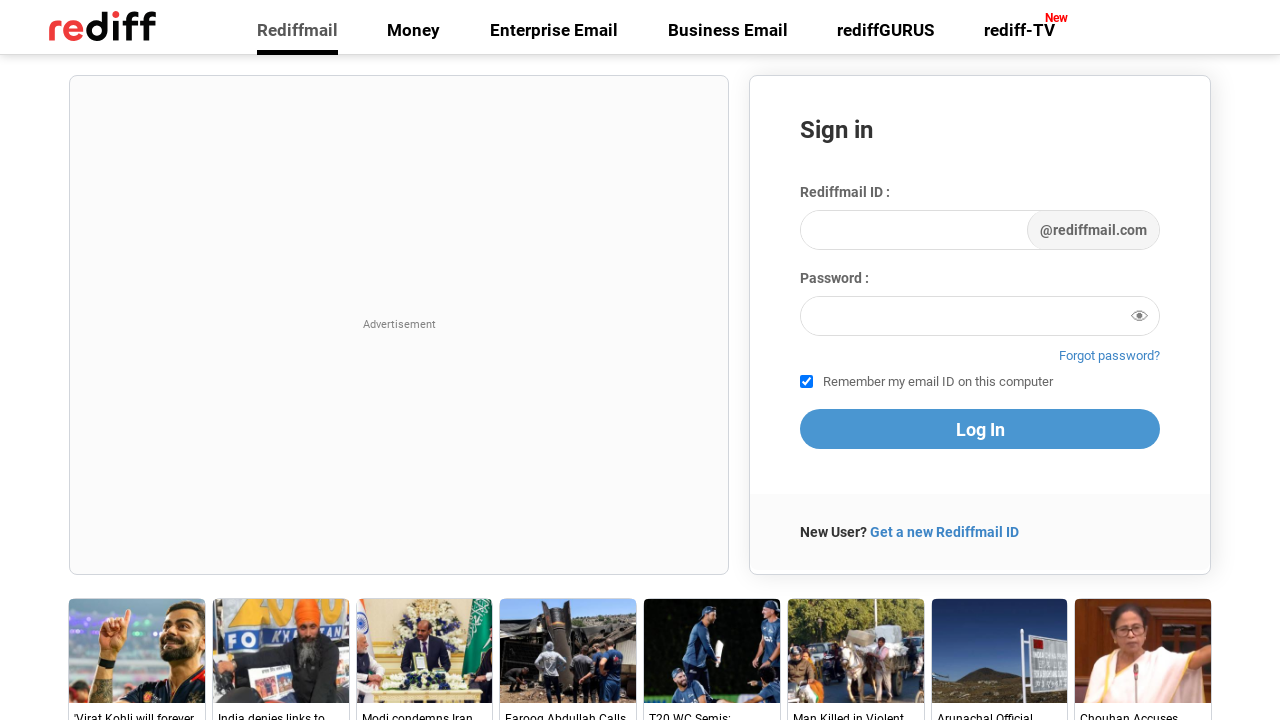